Tests browser window management functionality by maximizing, entering fullscreen mode, and minimizing the browser window

Starting URL: https://job4freshers.co.in/

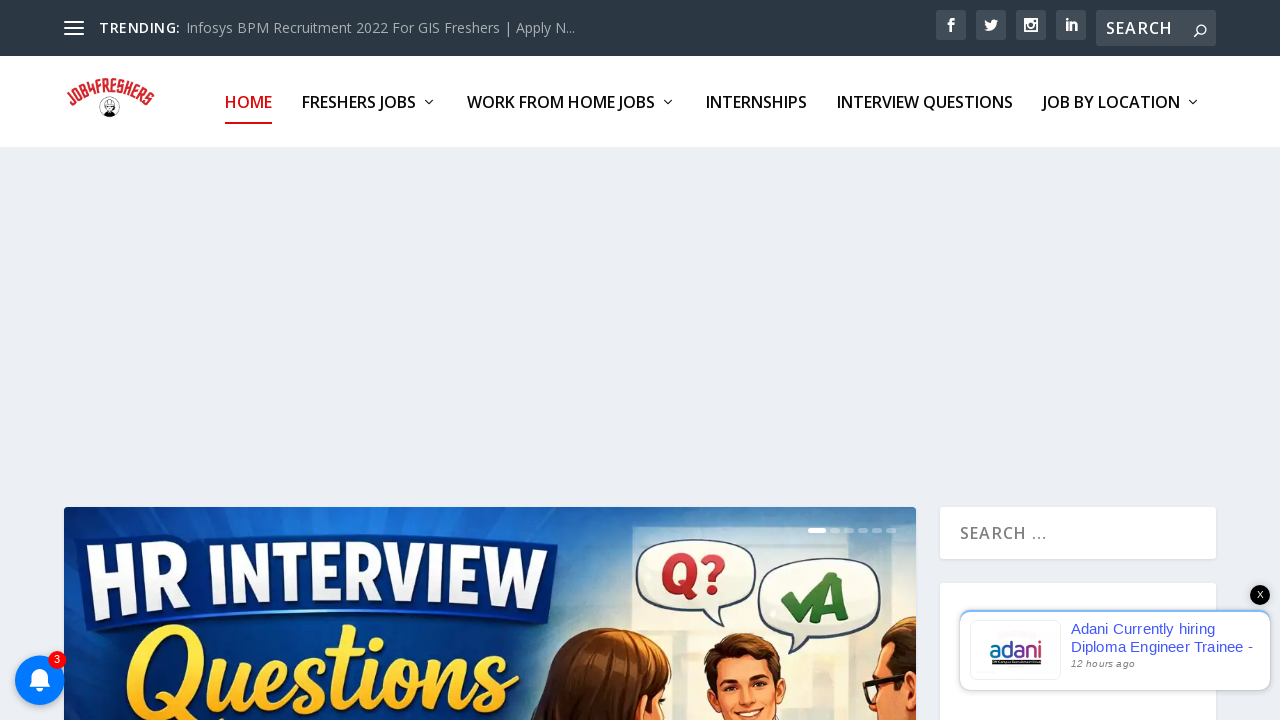

Set viewport size to 1920x1080 to maximize browser window
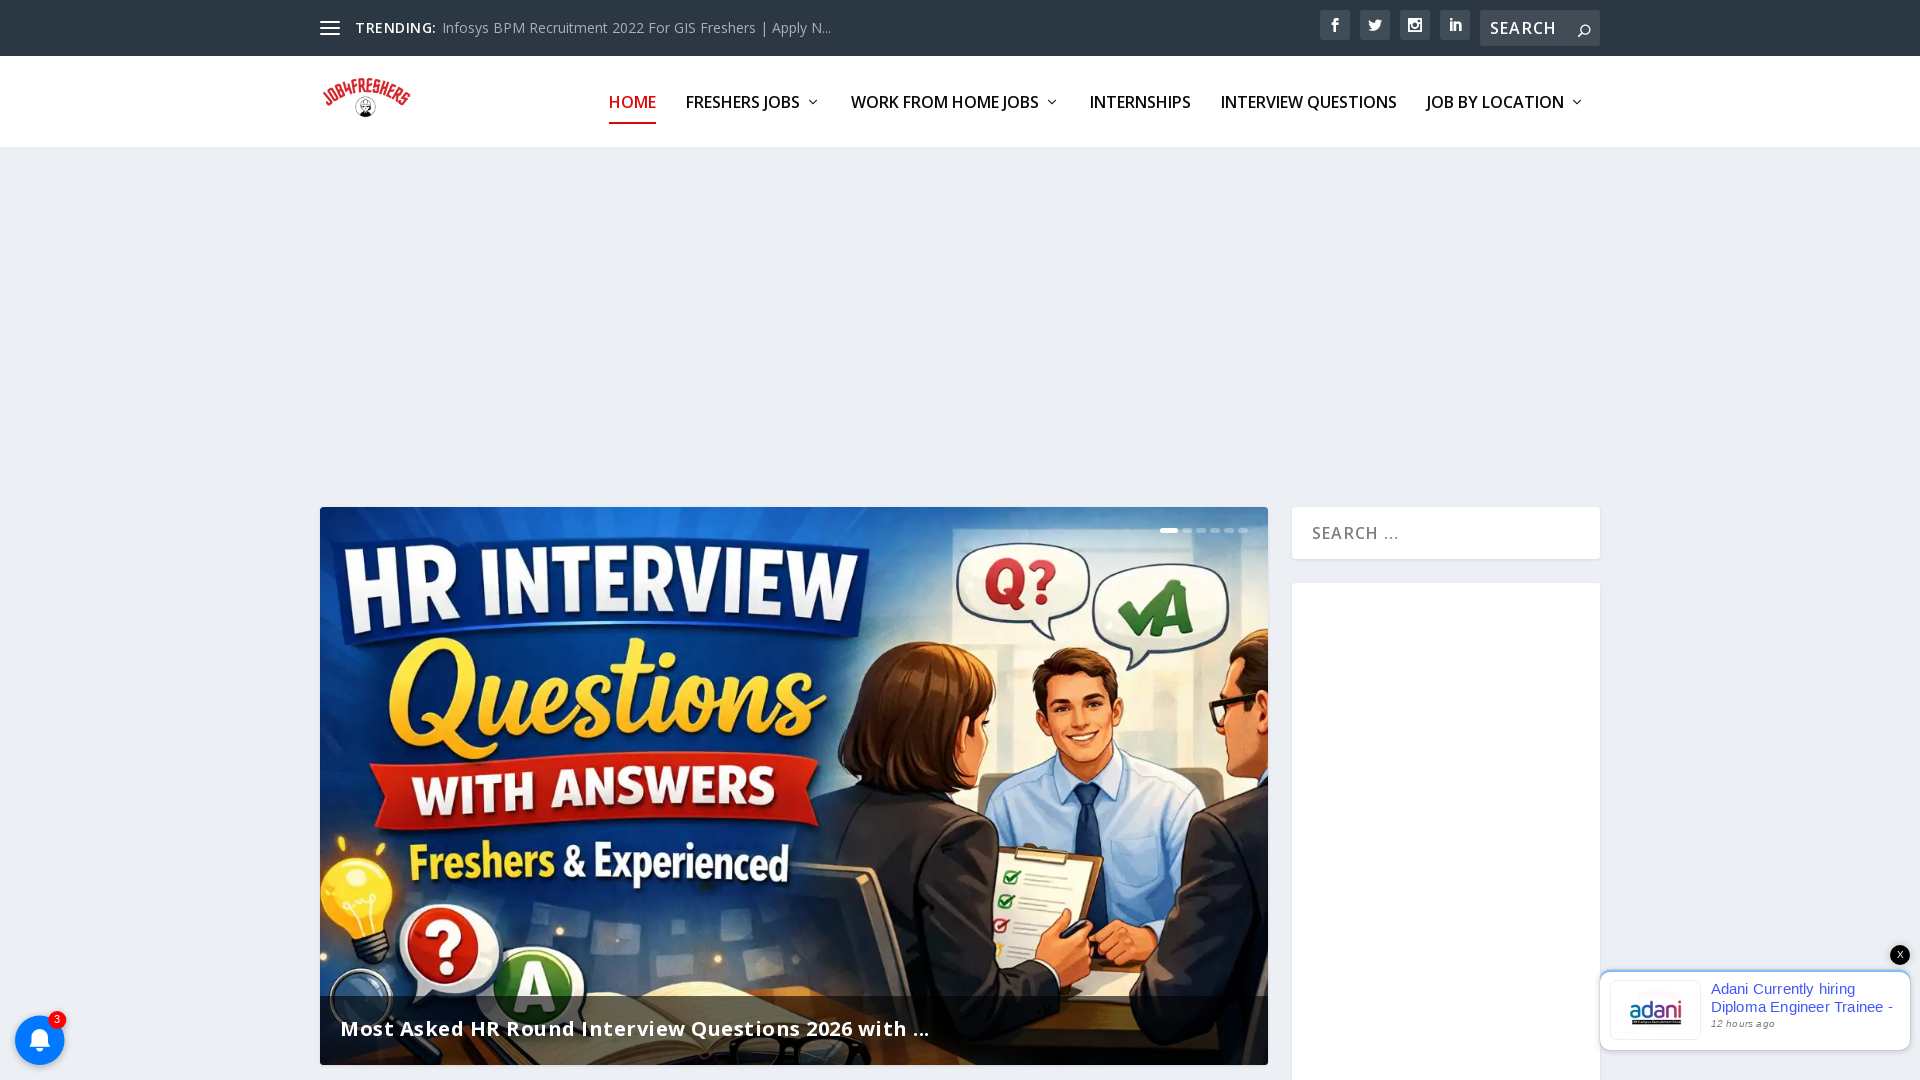

Waited 1 second to observe window maximization
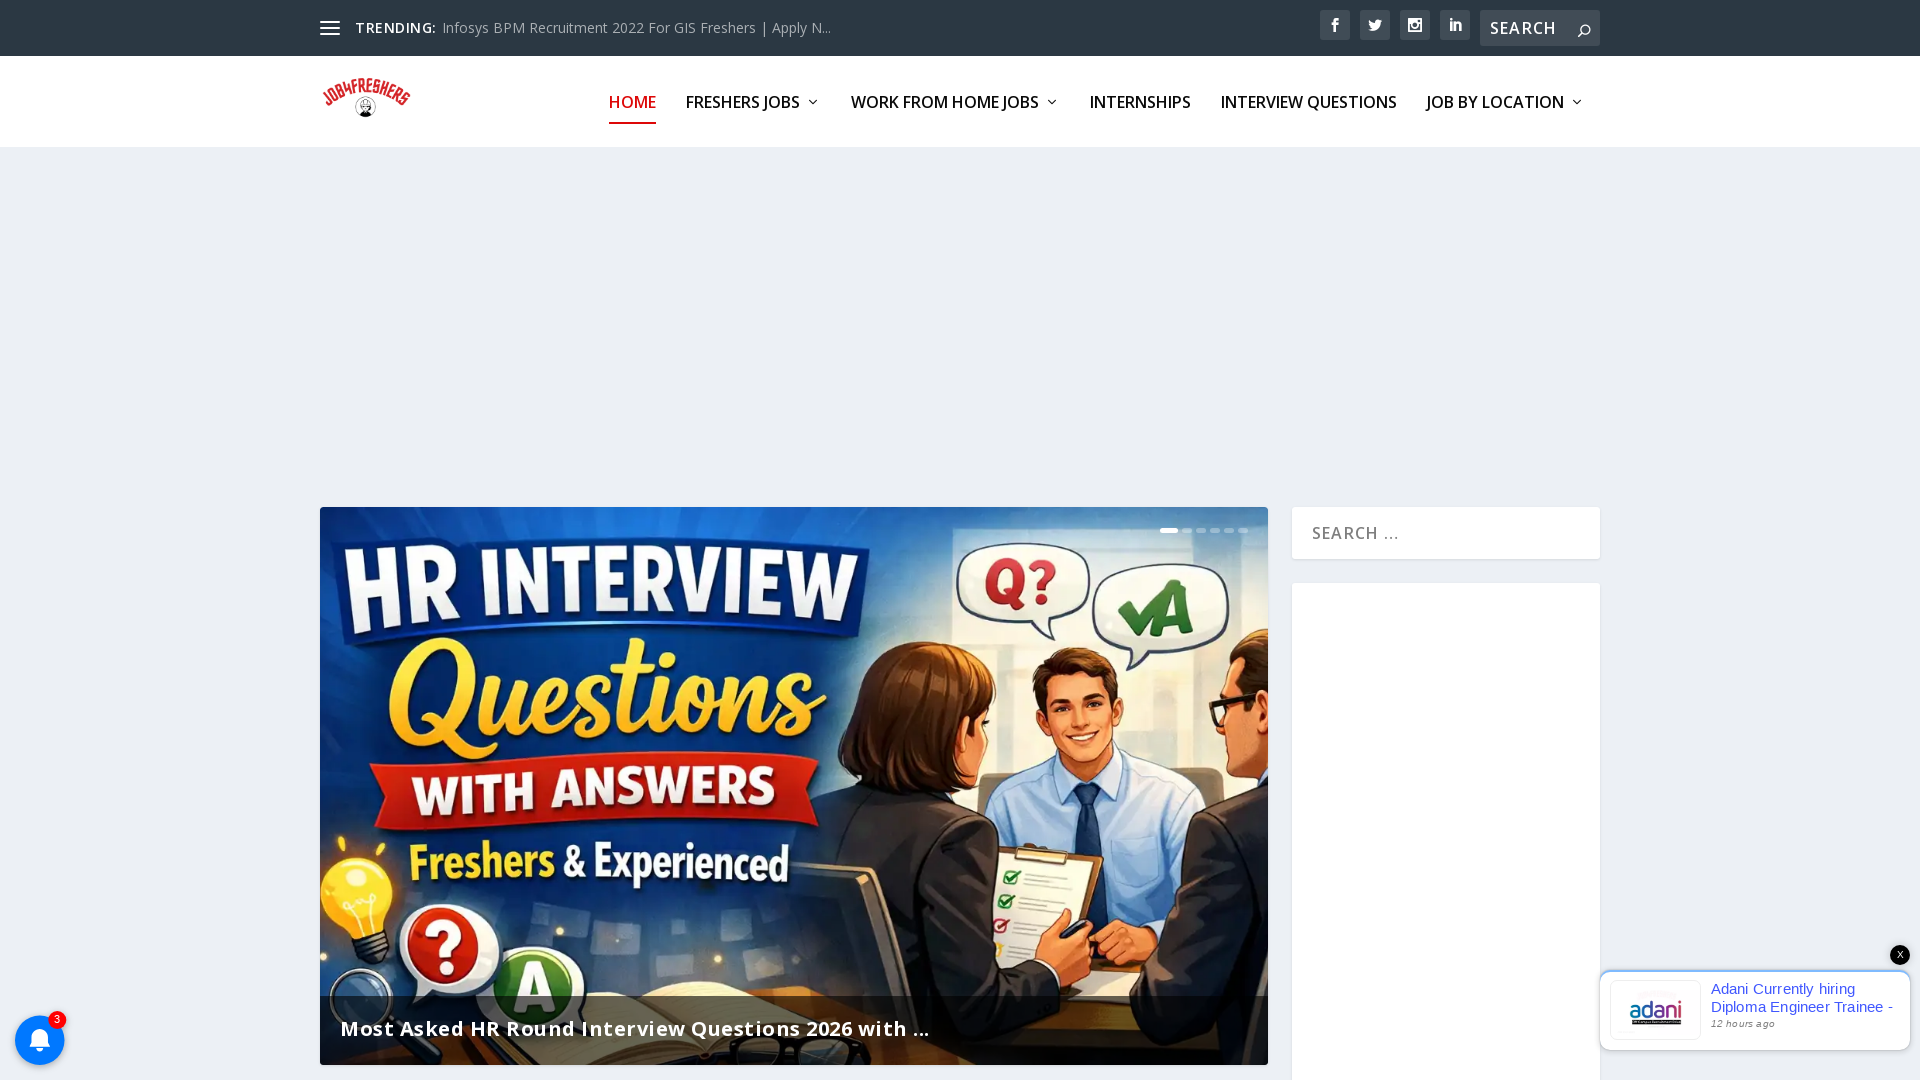

Set viewport to fullscreen simulation (1920x1080)
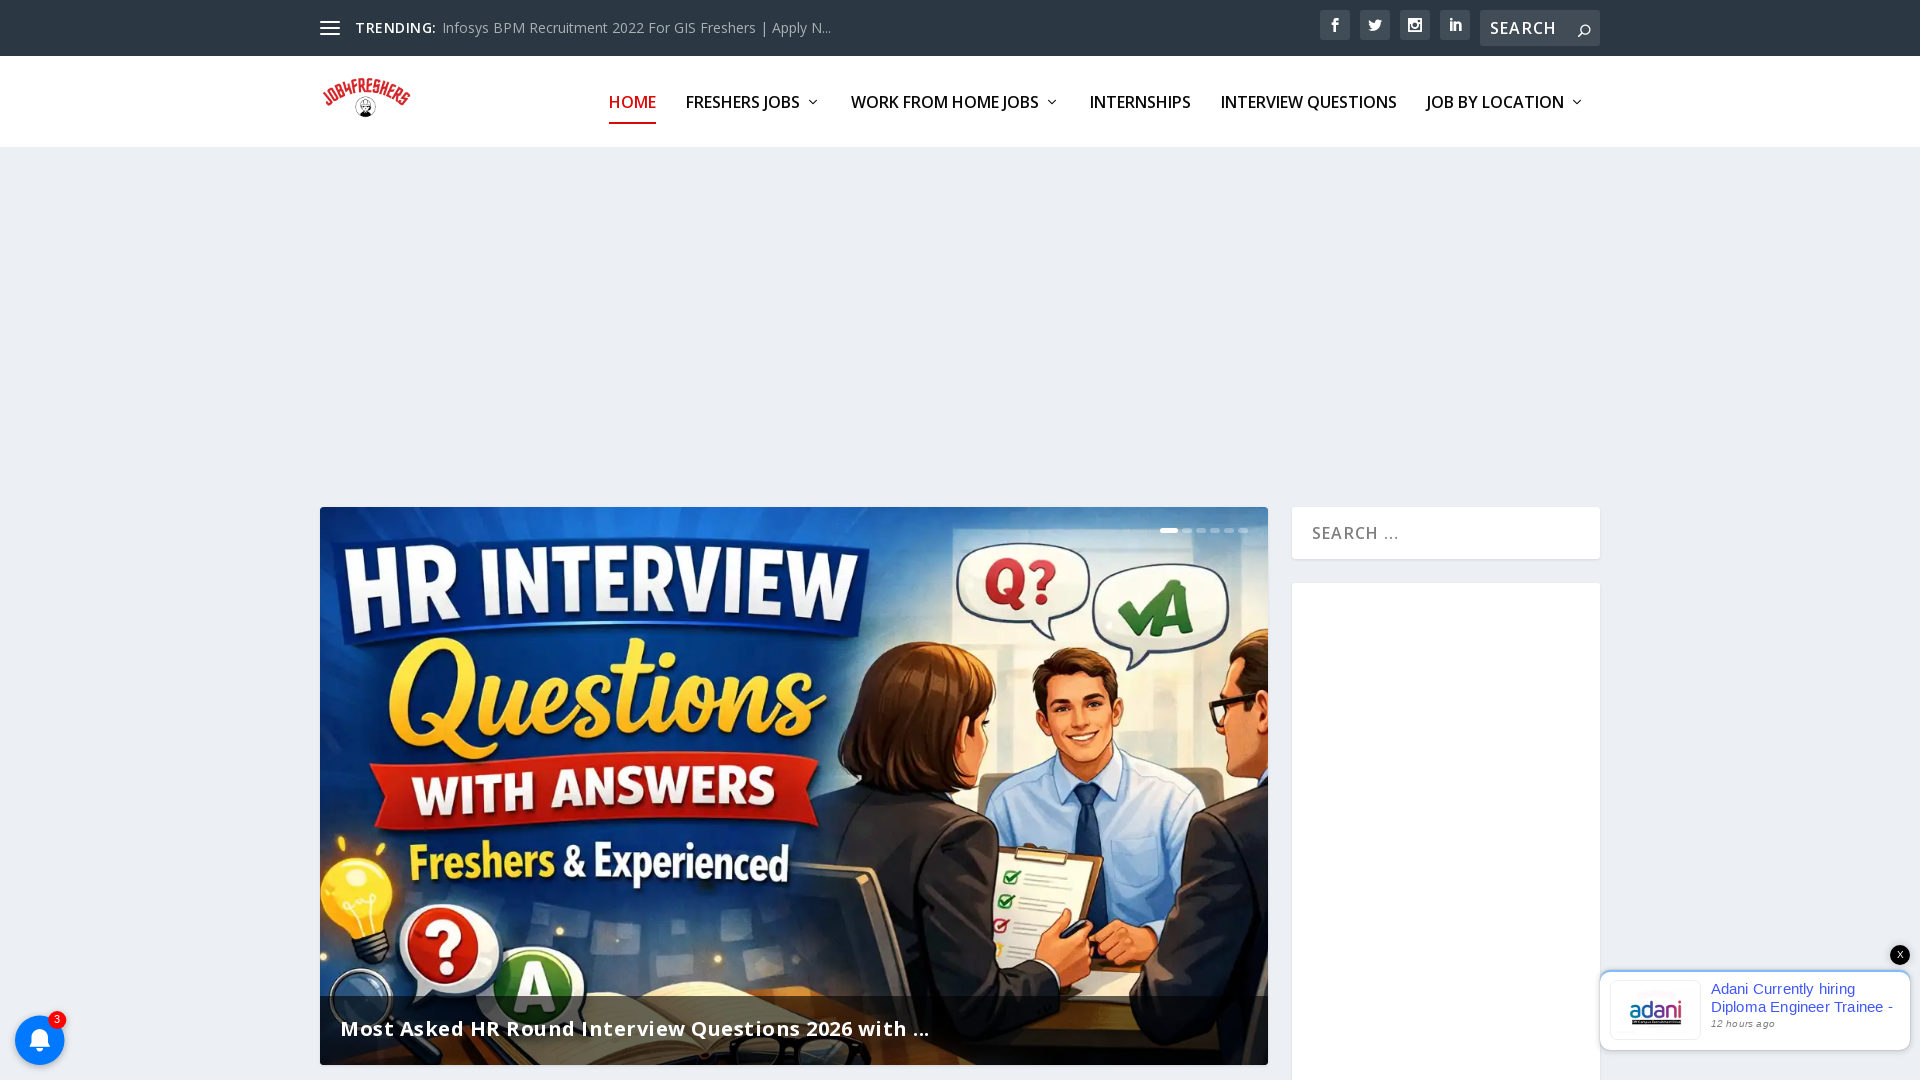

Waited 1 second to observe fullscreen simulation
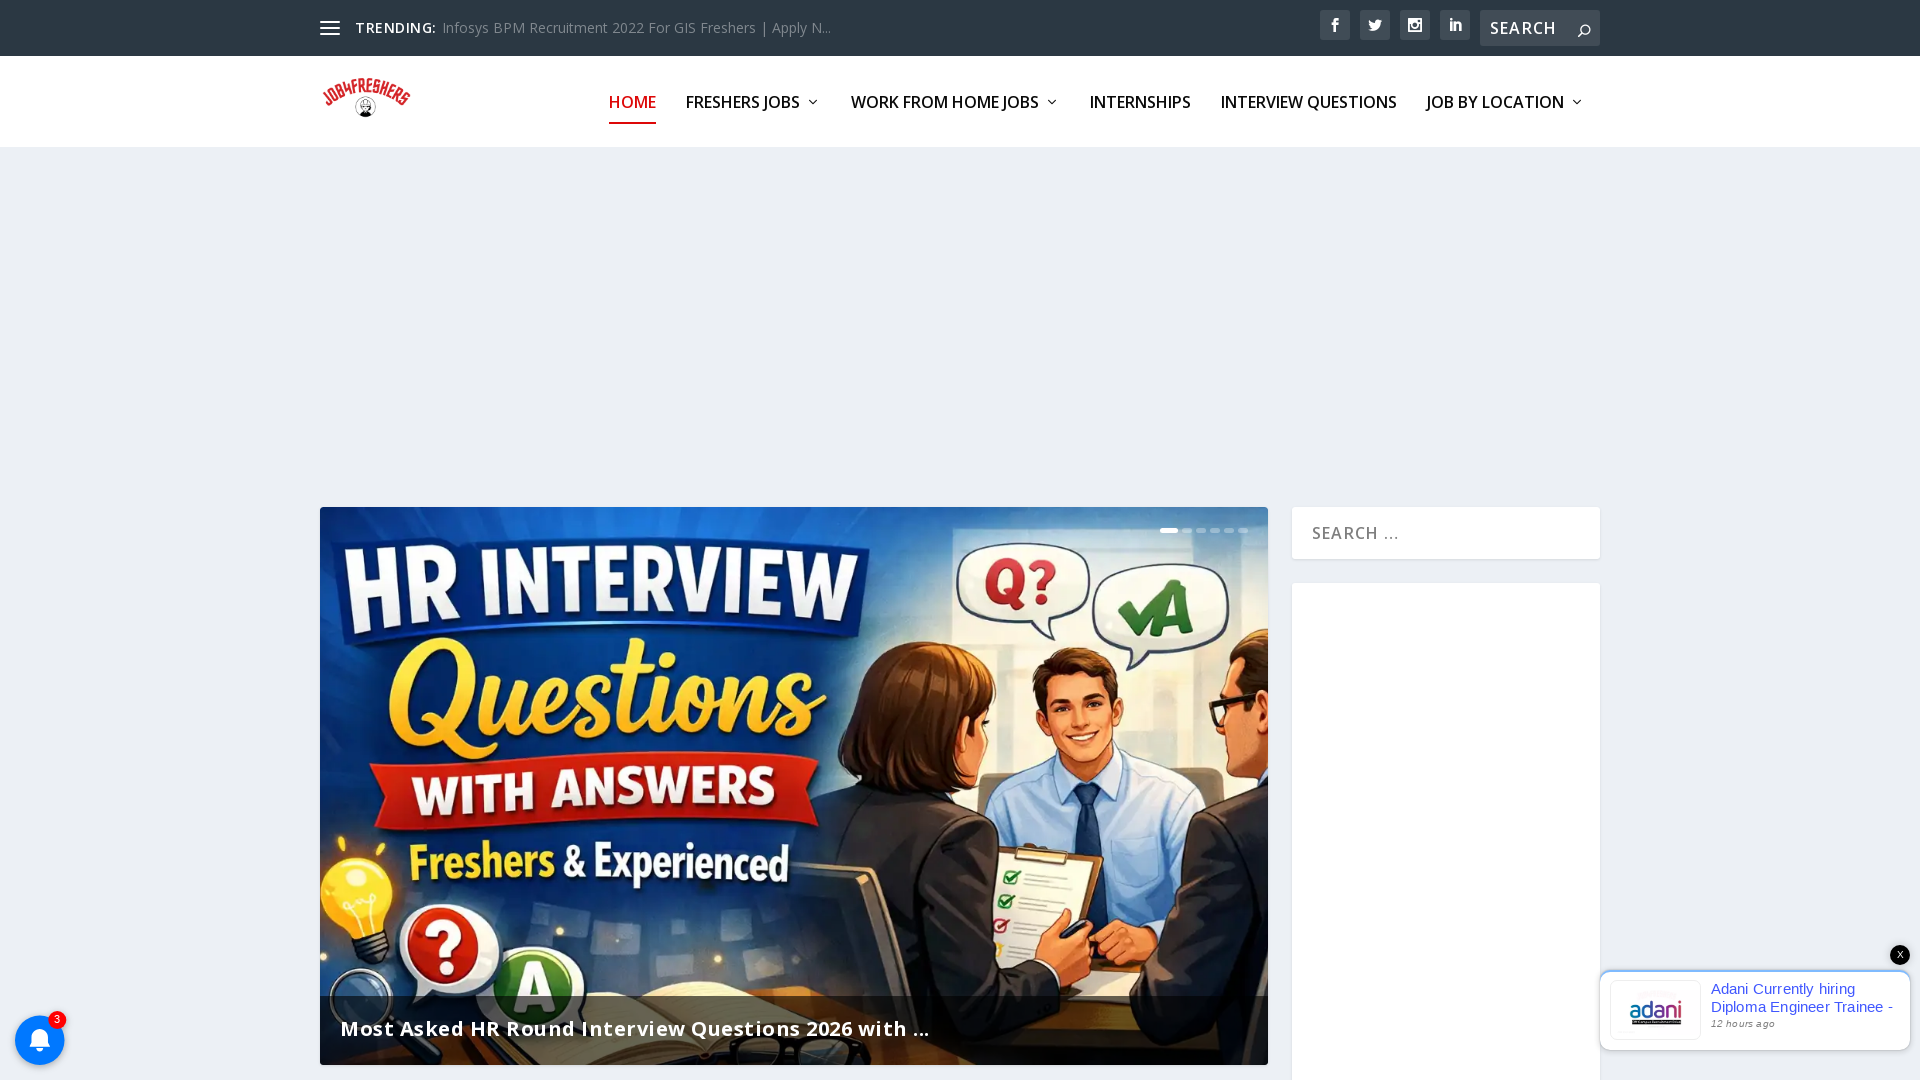

Verified page loaded with domcontentloaded state
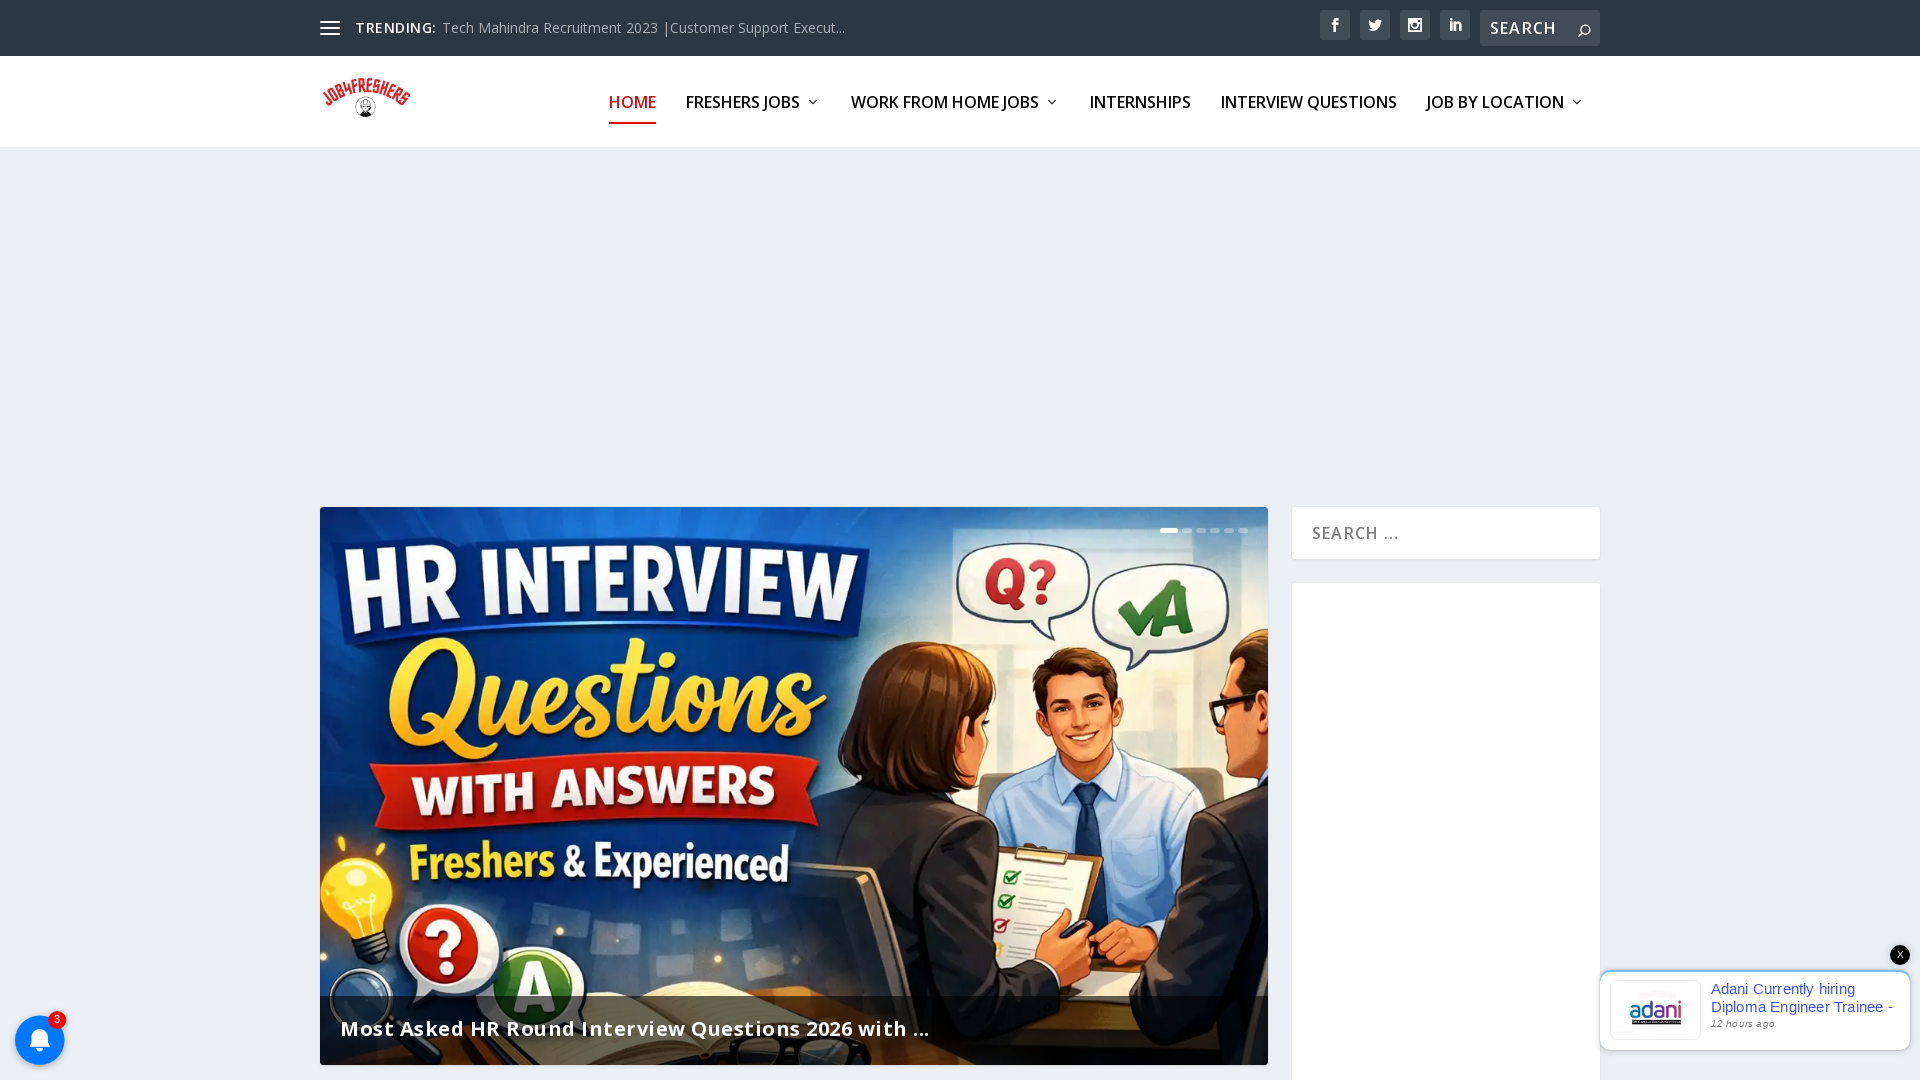

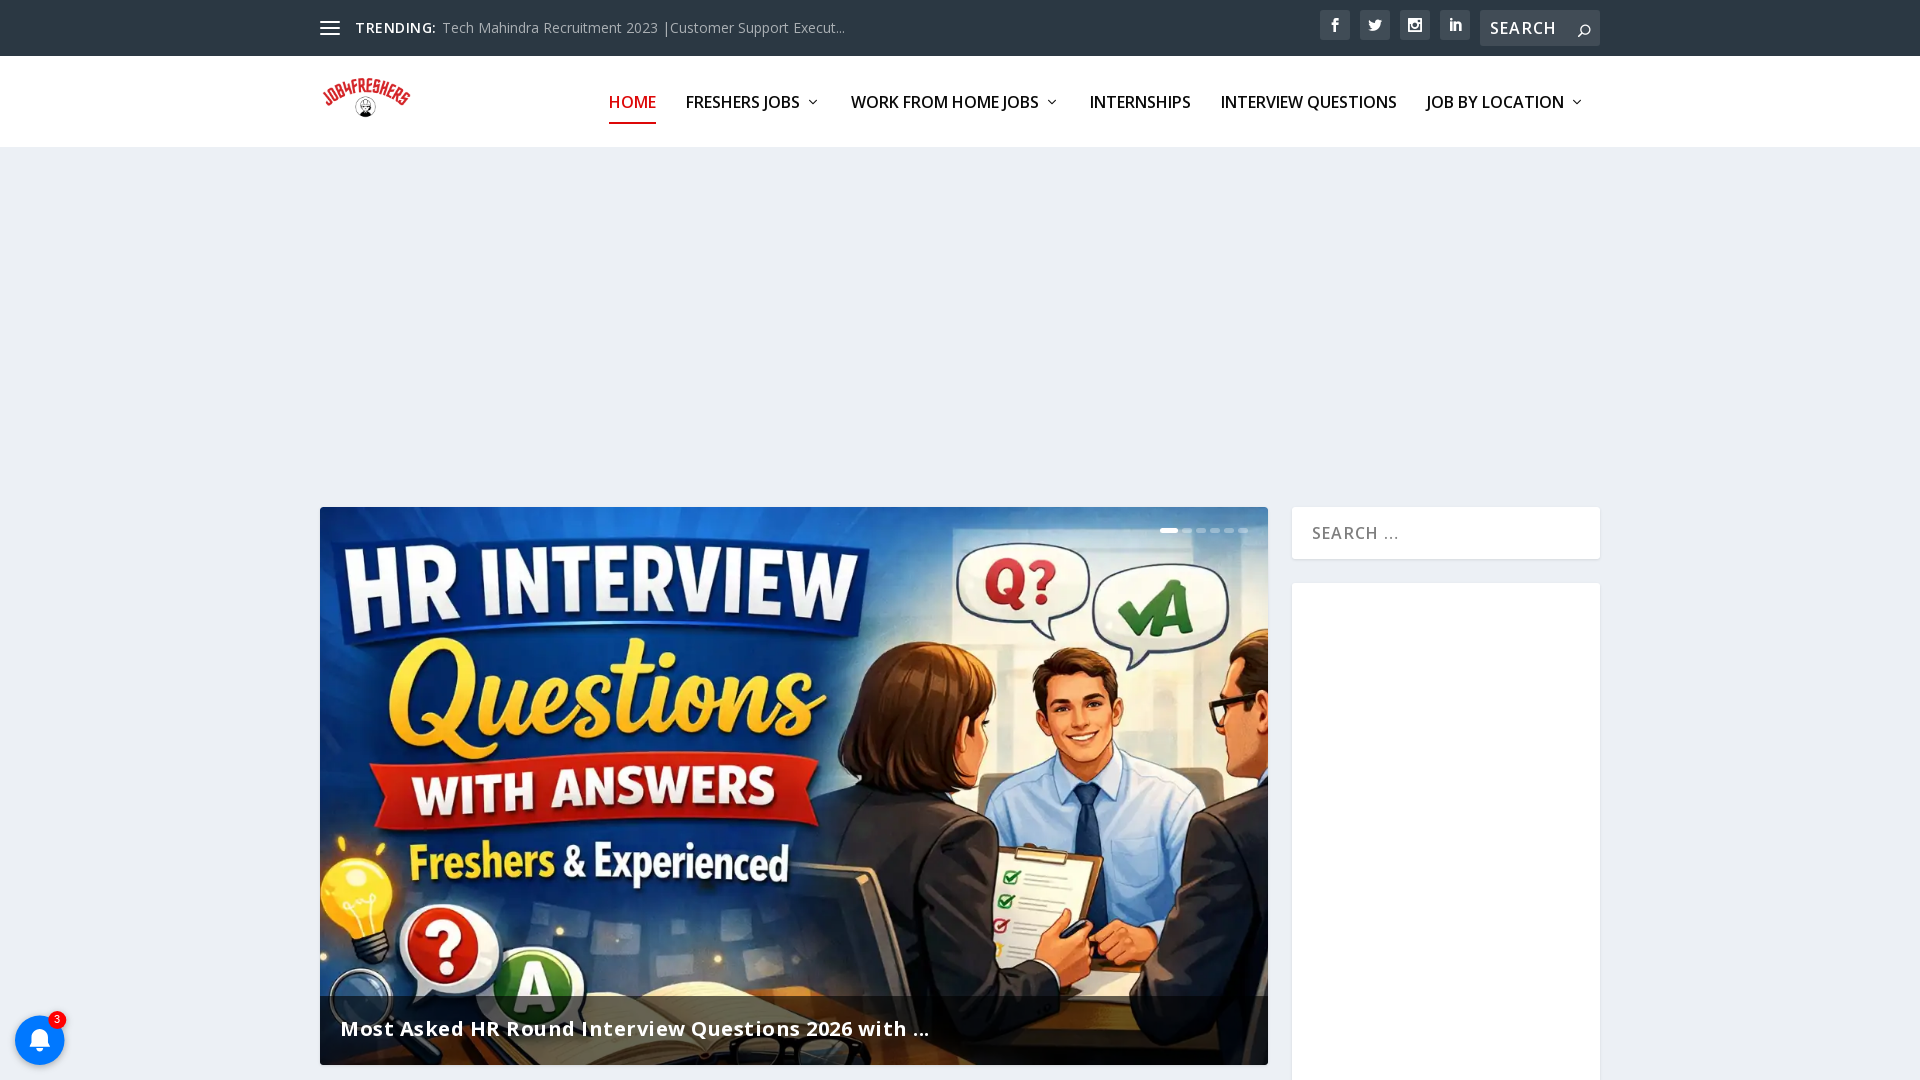